Tests alert handling by clicking a button that triggers an alert and then accepting/dismissing the alert dialog

Starting URL: https://formy-project.herokuapp.com/switch-window

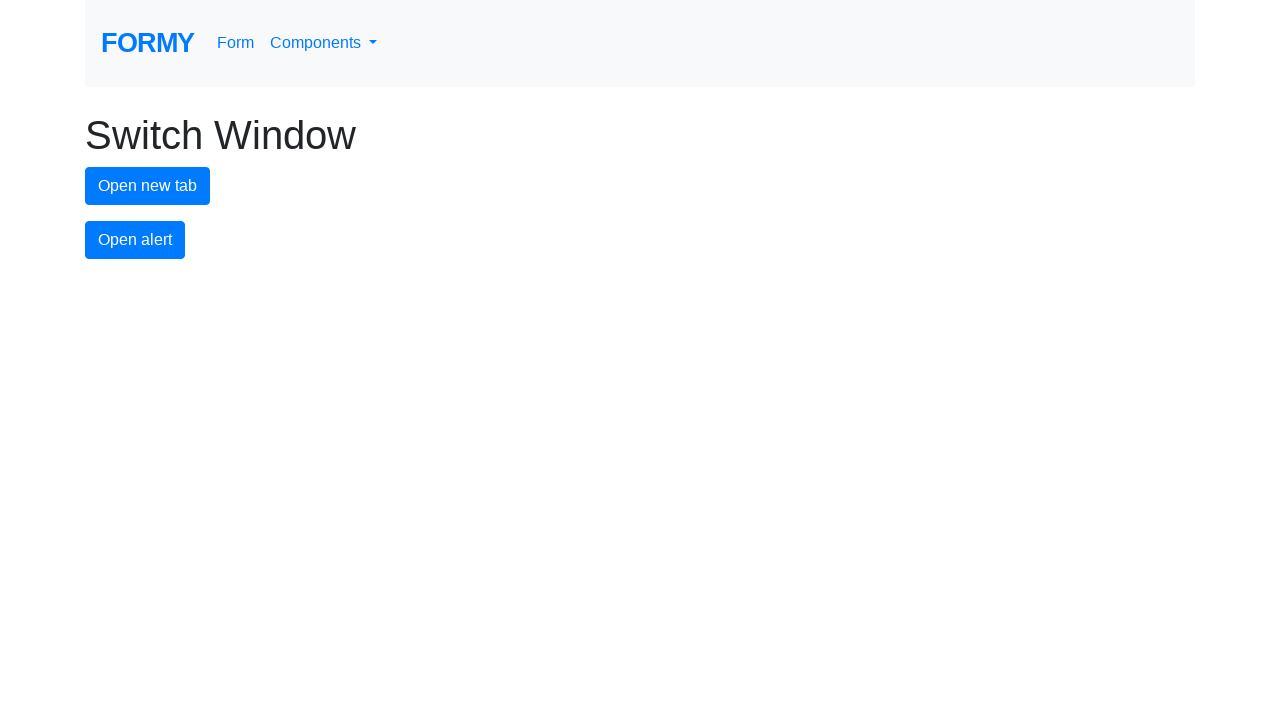

Clicked alert button to trigger alert dialog at (135, 240) on #alert-button
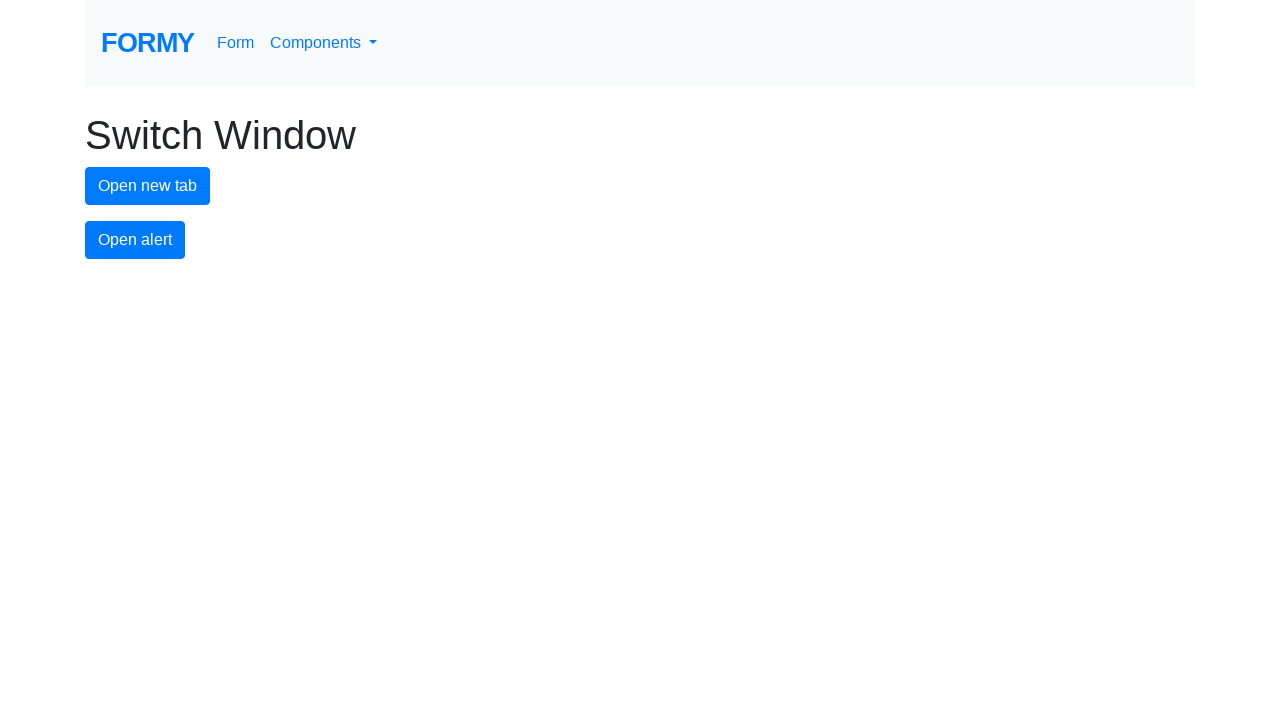

Set up dialog handler to accept alerts
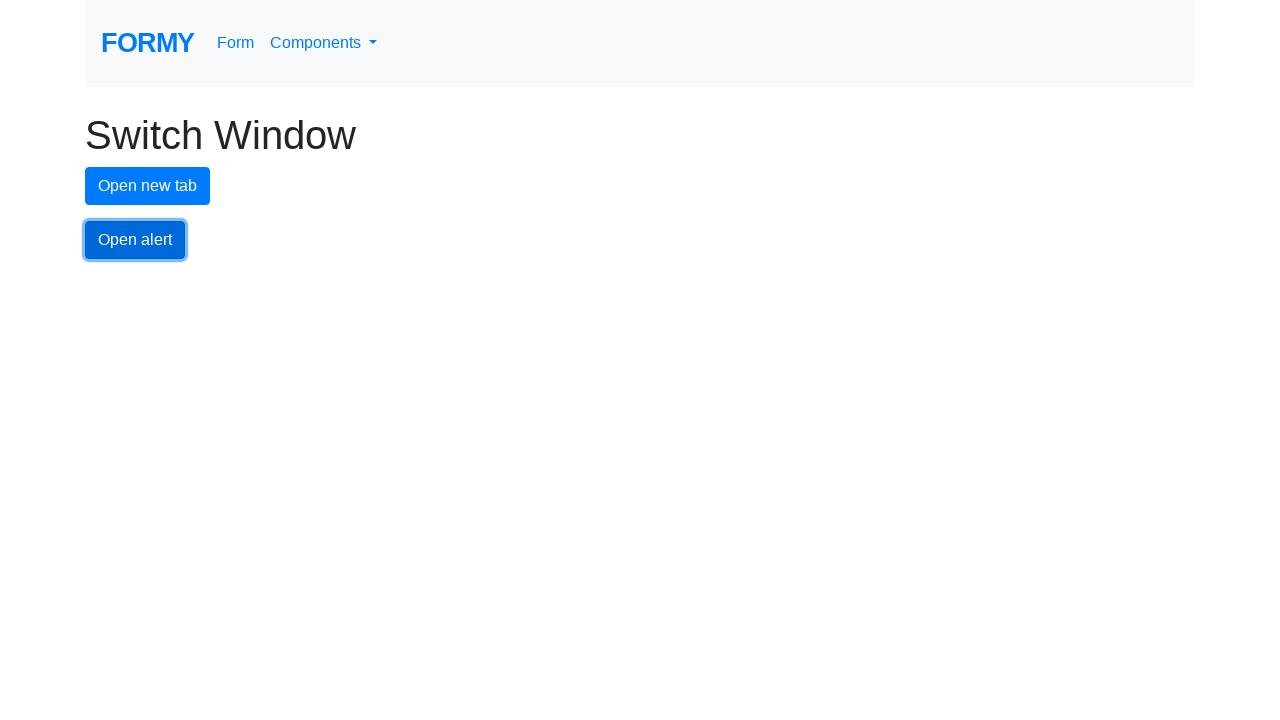

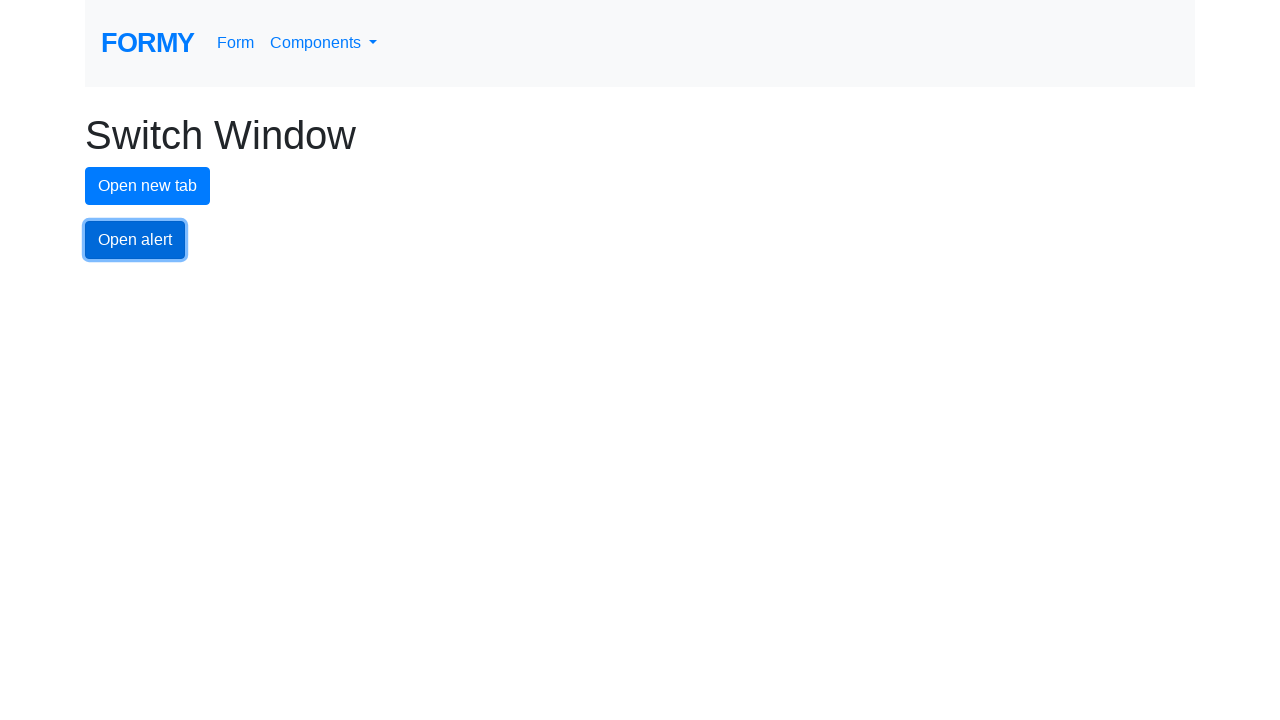